Tests opting out of A/B tests by adding an Optimizely opt-out cookie after visiting the page, then refreshing to verify the opt-out worked by checking the heading text changes to "No A/B Test".

Starting URL: http://the-internet.herokuapp.com/abtest

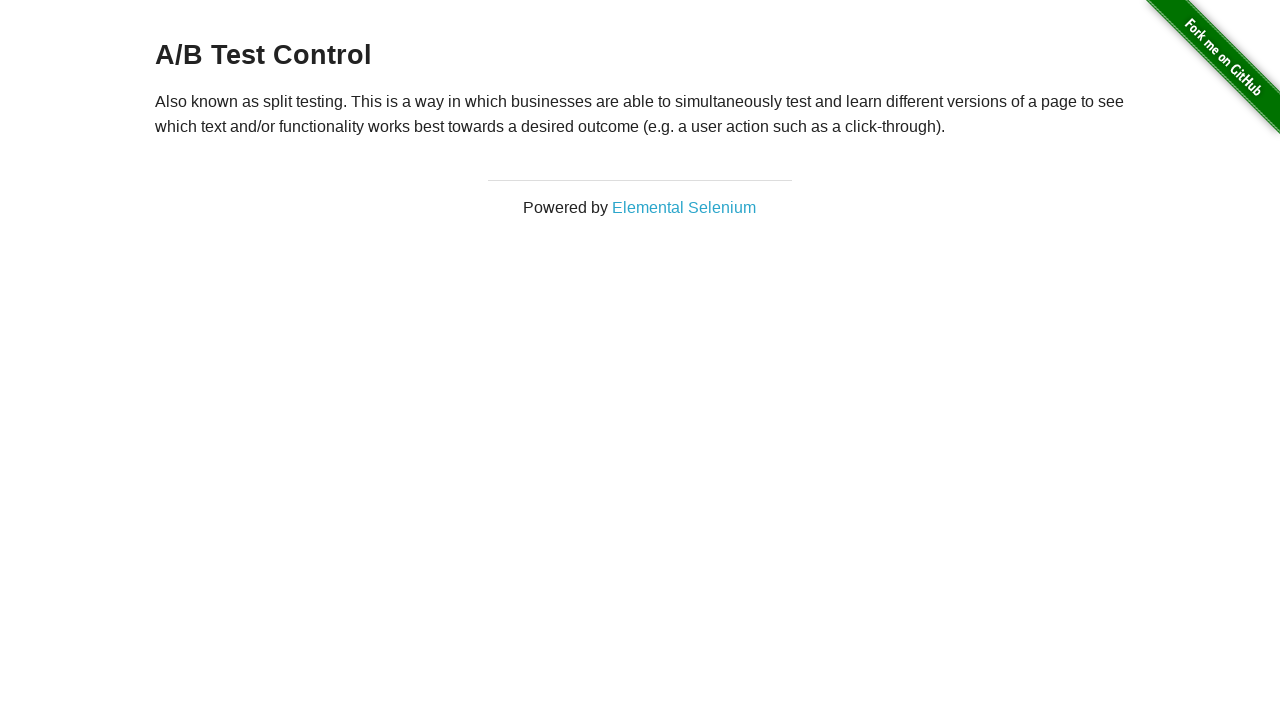

Located h3 heading element
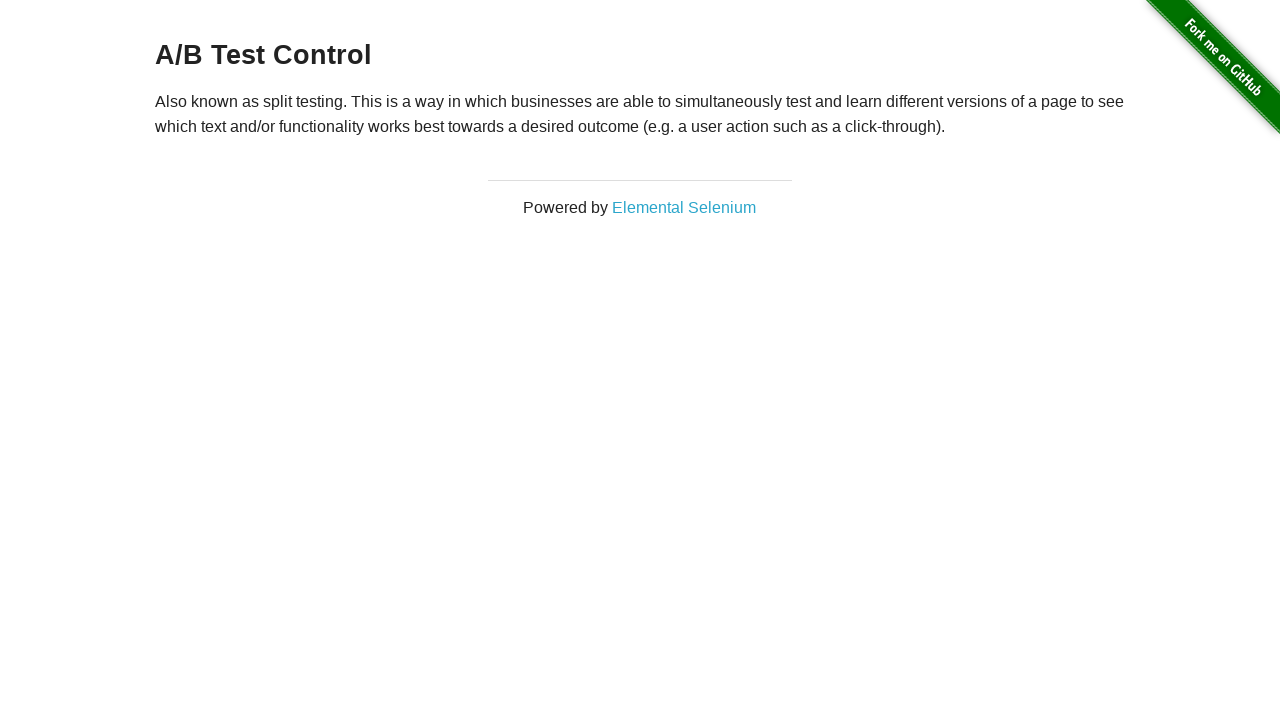

Verified initial heading starts with 'A/B Test'
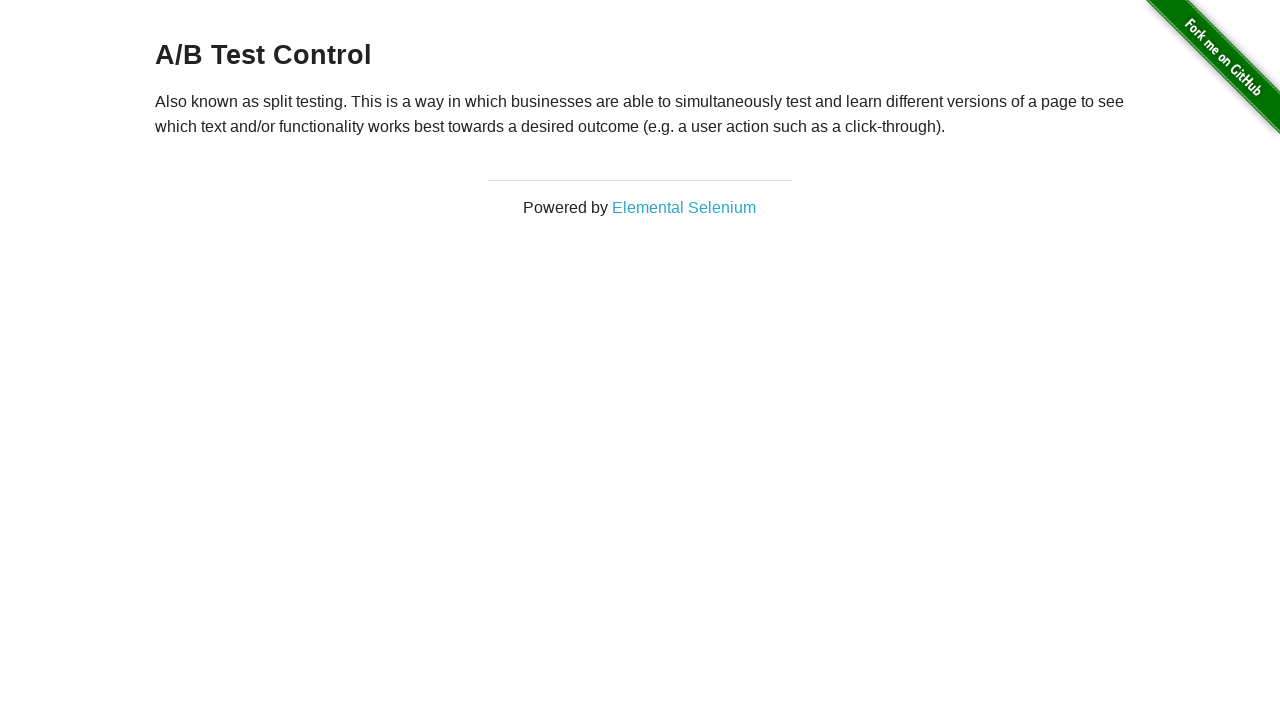

Added Optimizely opt-out cookie to context
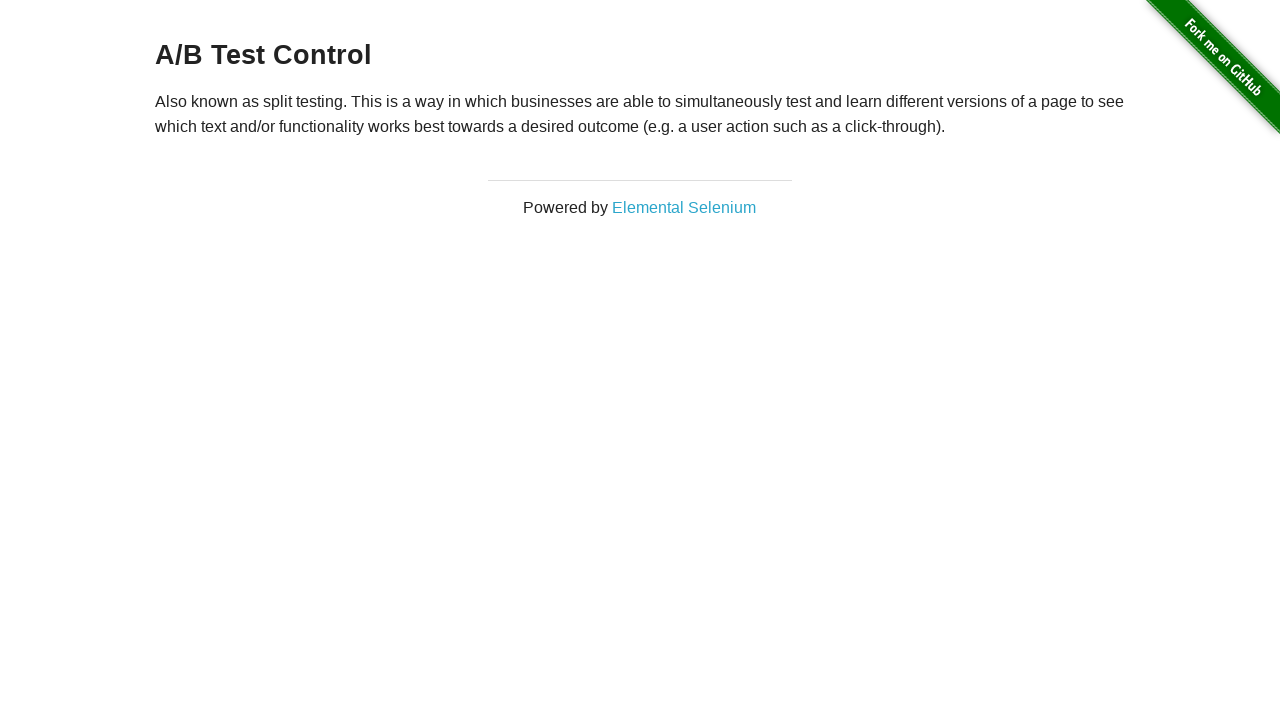

Reloaded page after adding opt-out cookie
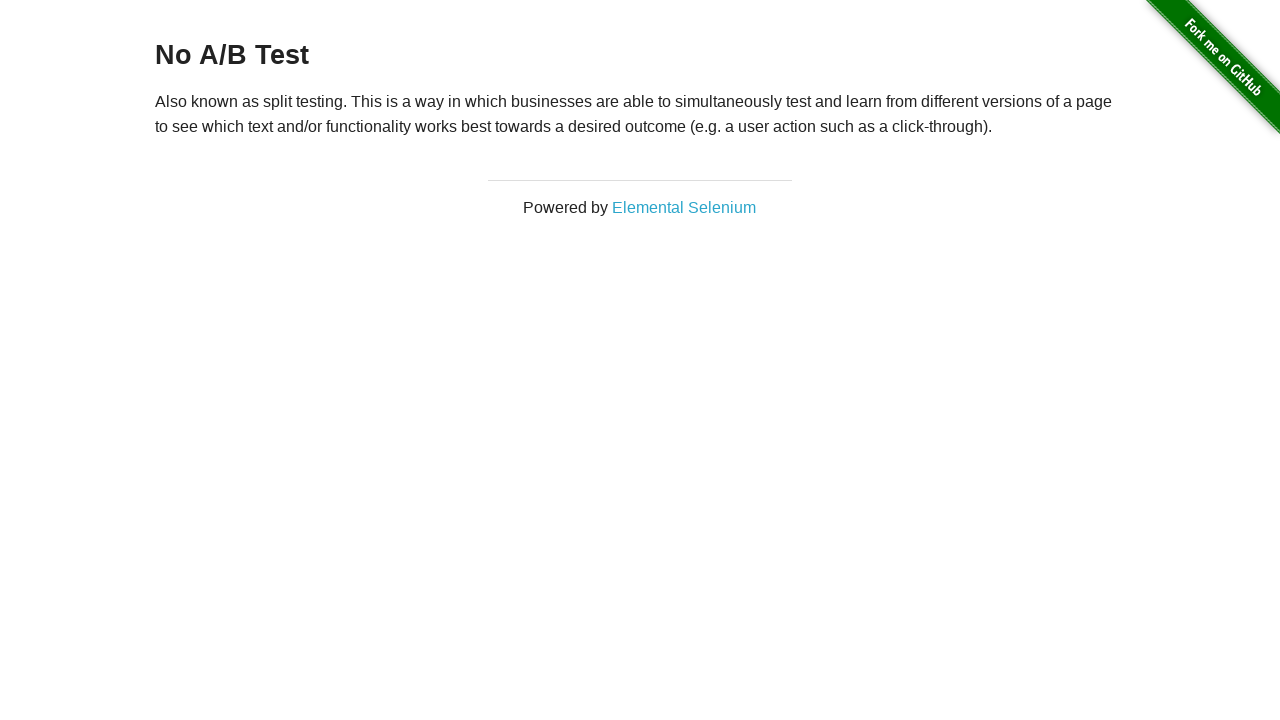

Retrieved h3 heading text after reload
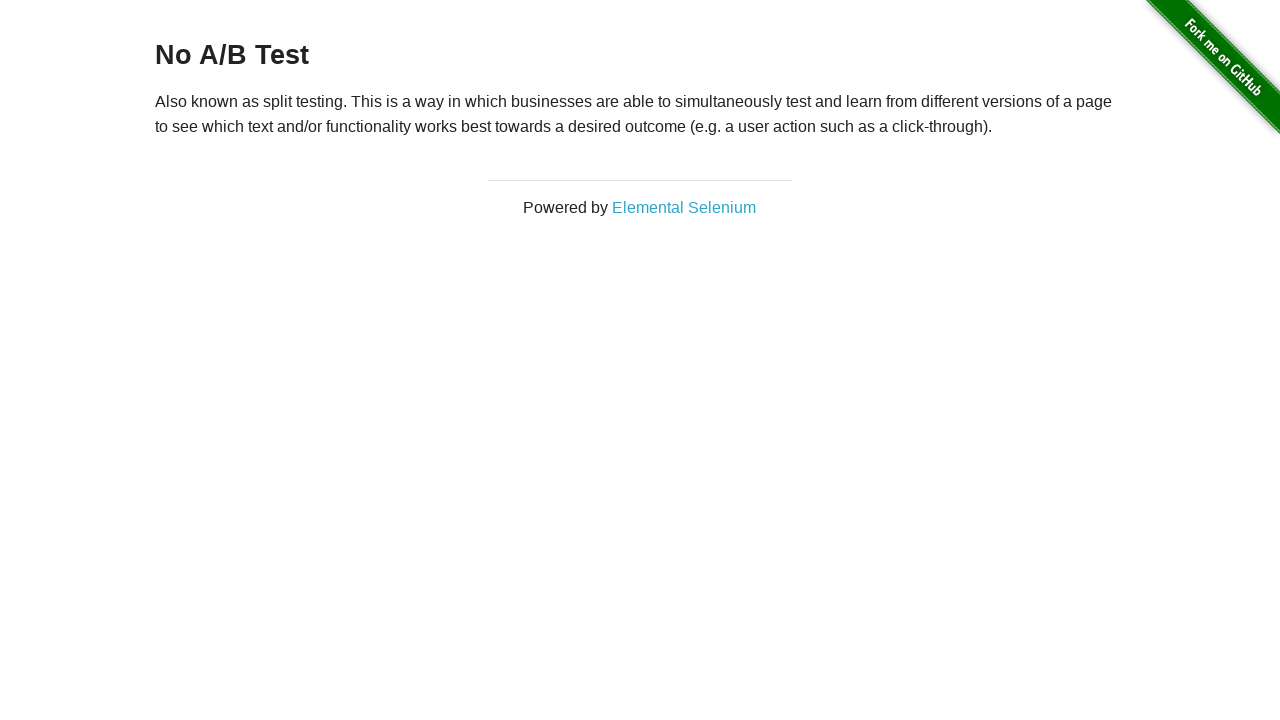

Verified heading now starts with 'No A/B Test' - opt-out successful
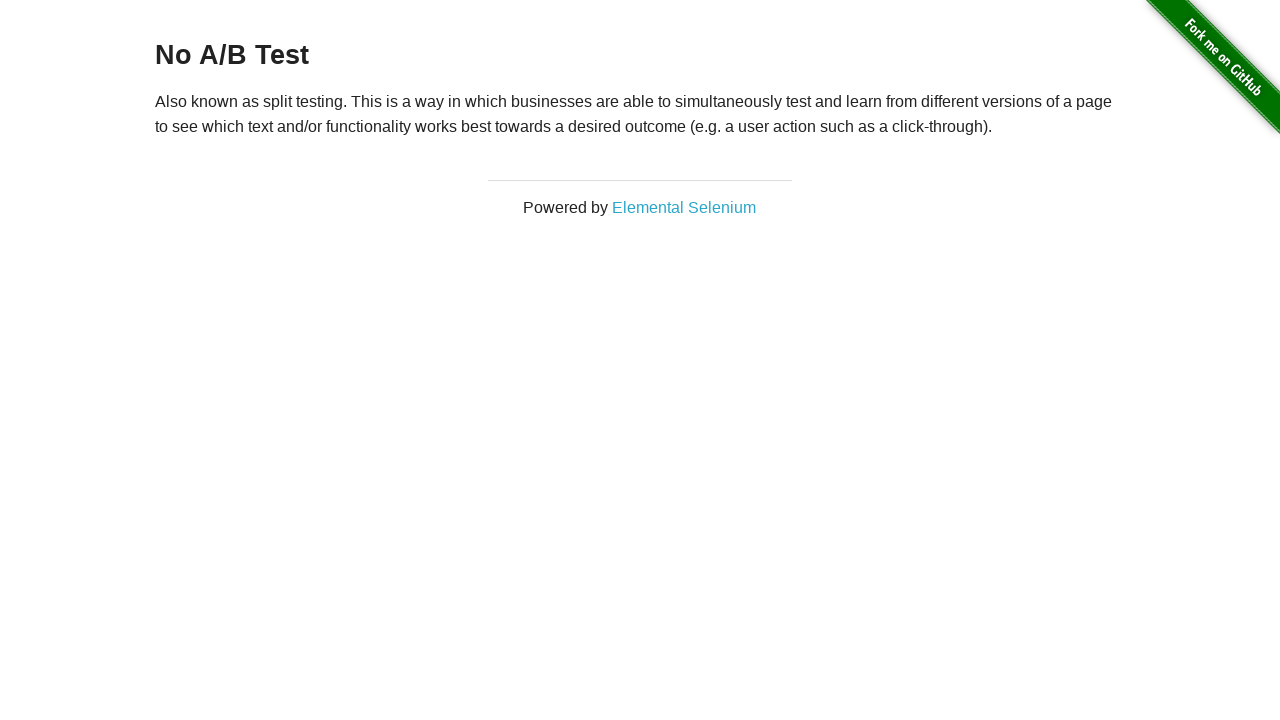

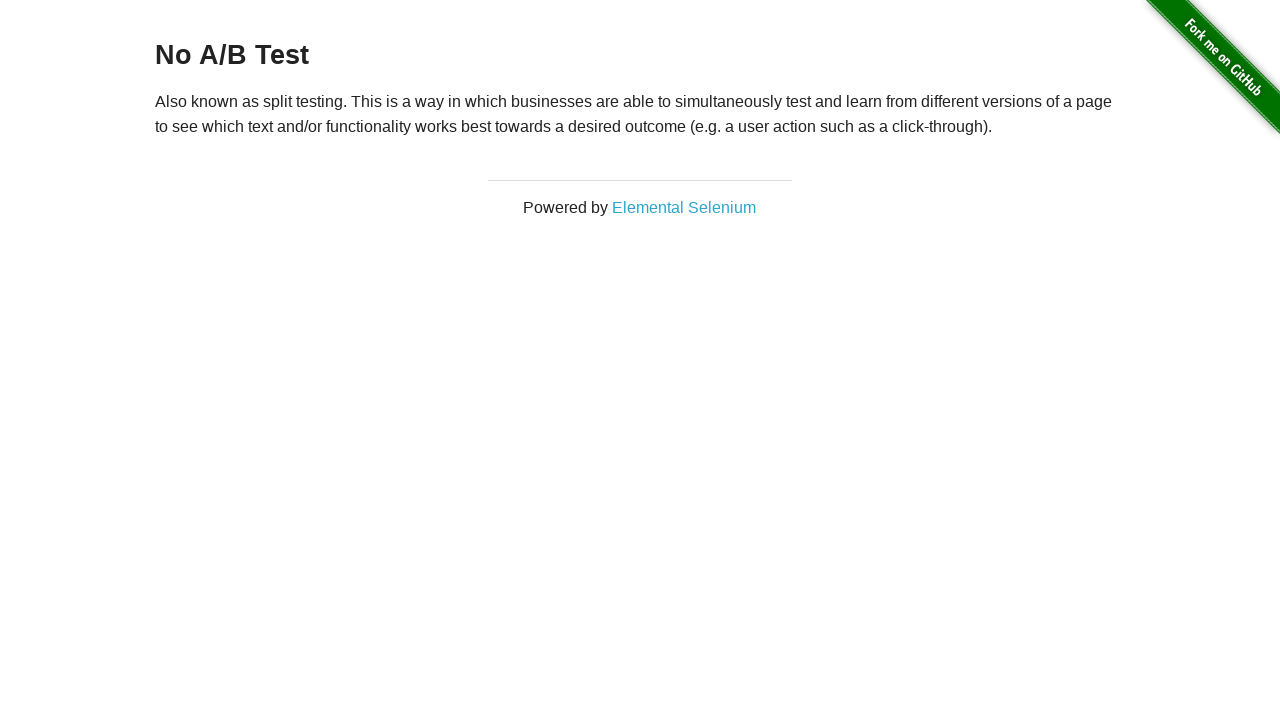